Tests navigating by clicking a link with mathematically calculated text, then fills out a multi-field form with name and country information and submits it.

Starting URL: http://suninjuly.github.io/find_link_text

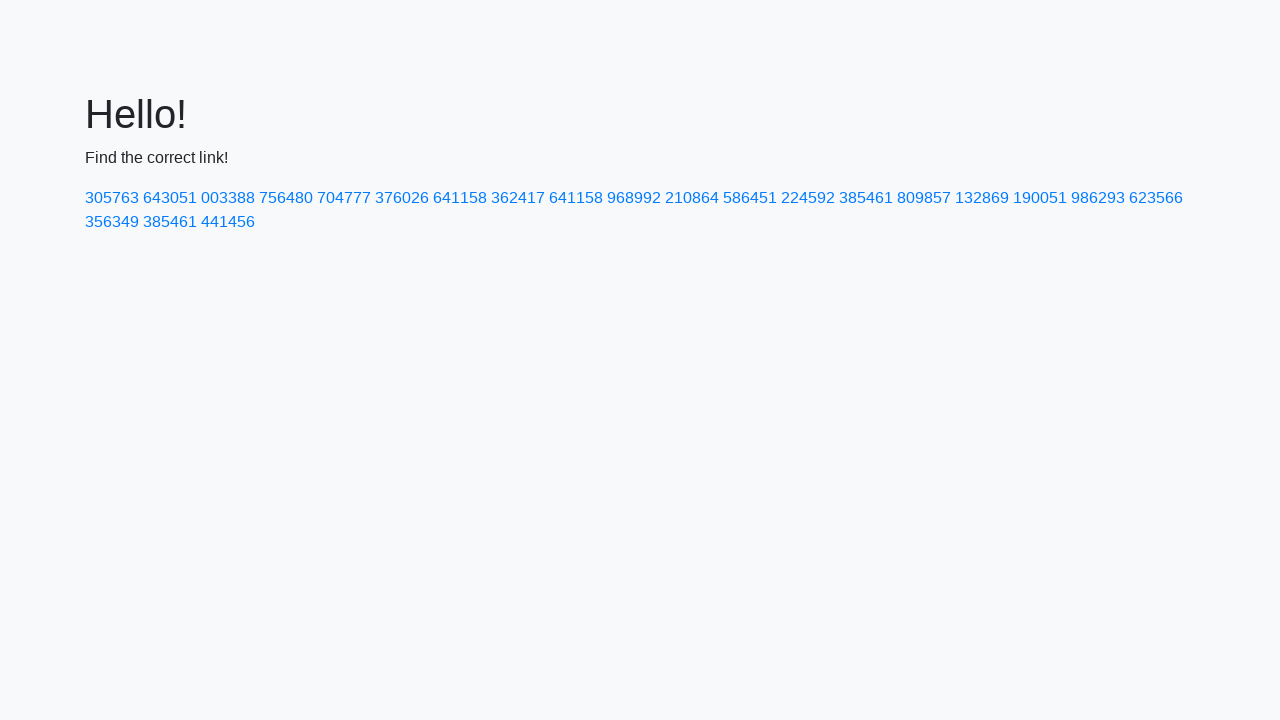

Clicked link with mathematically calculated text: 224592 at (808, 198) on text=224592
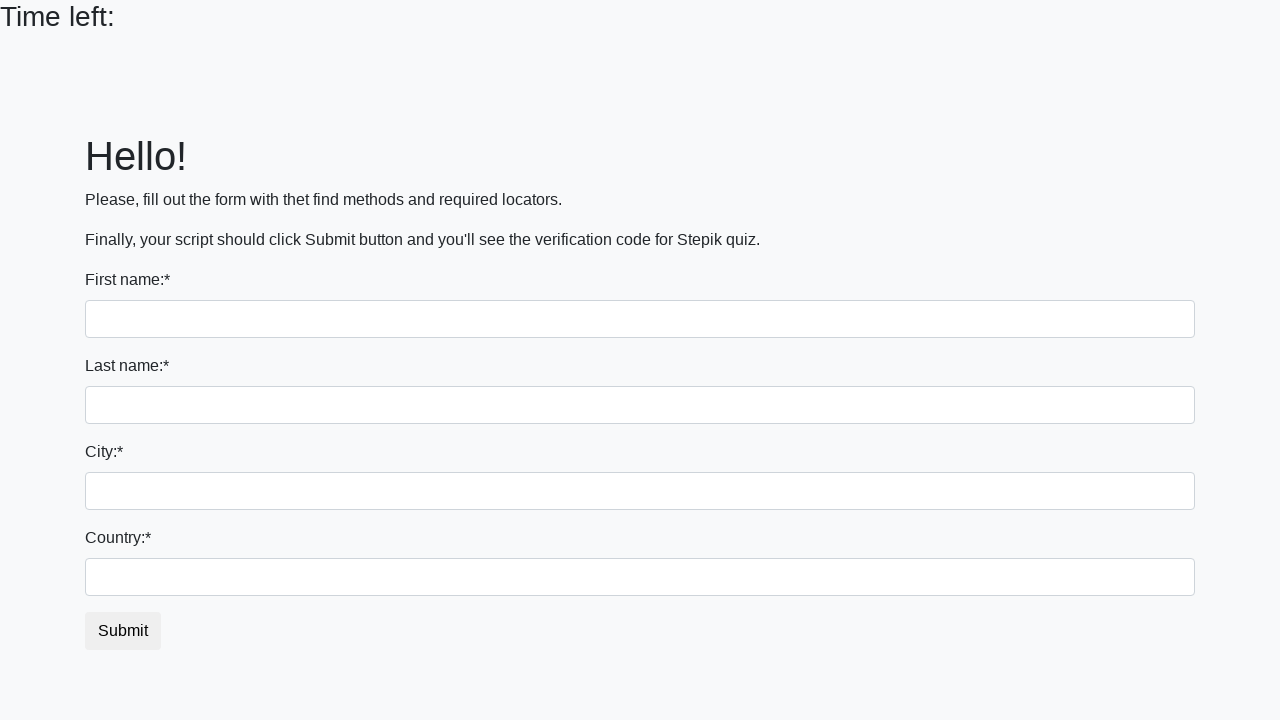

Filled first_name field with 'Ivan' on input[name='first_name']
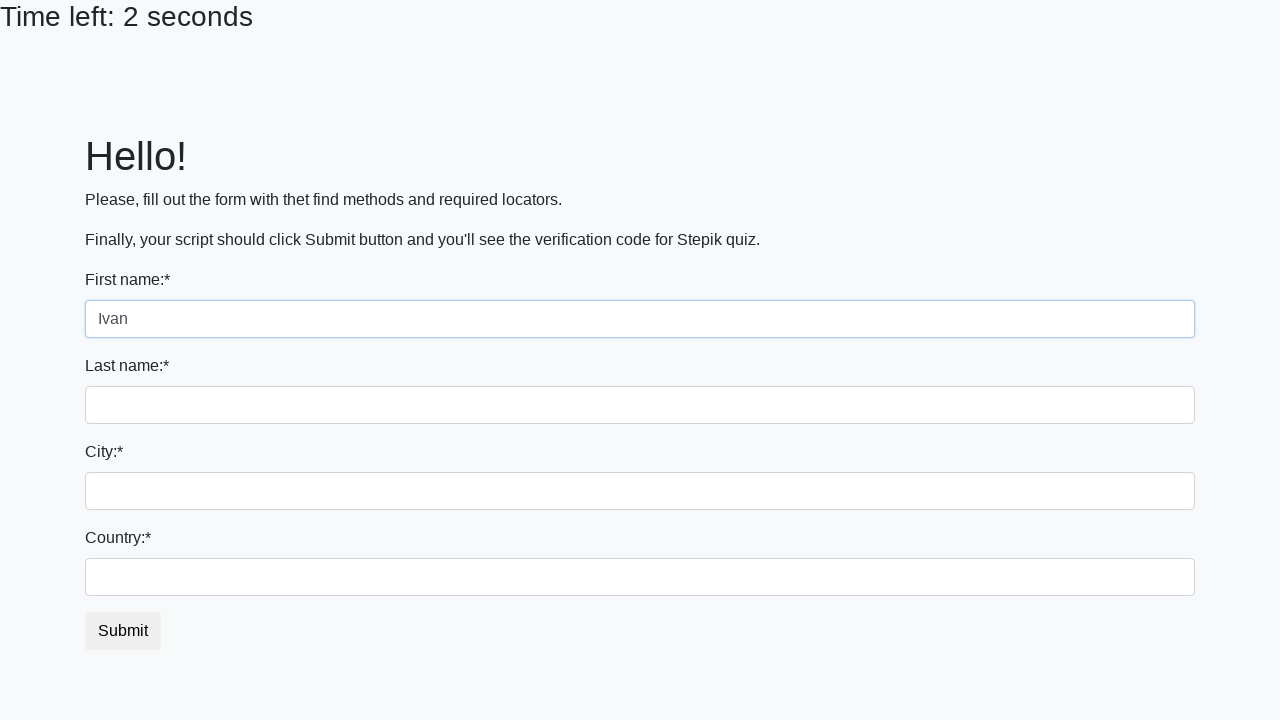

Filled last_name field with 'Petrov' on input[name='last_name']
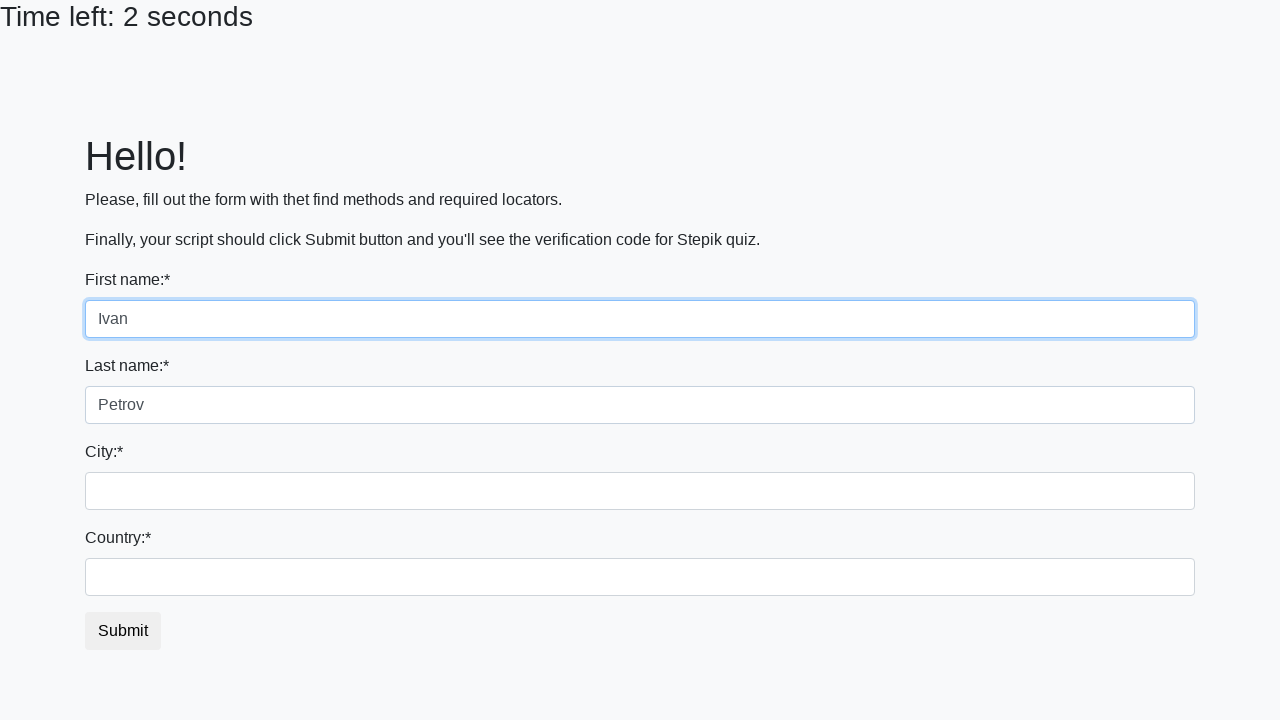

Filled firstname field with 'Smolensk' on input[name='firstname']
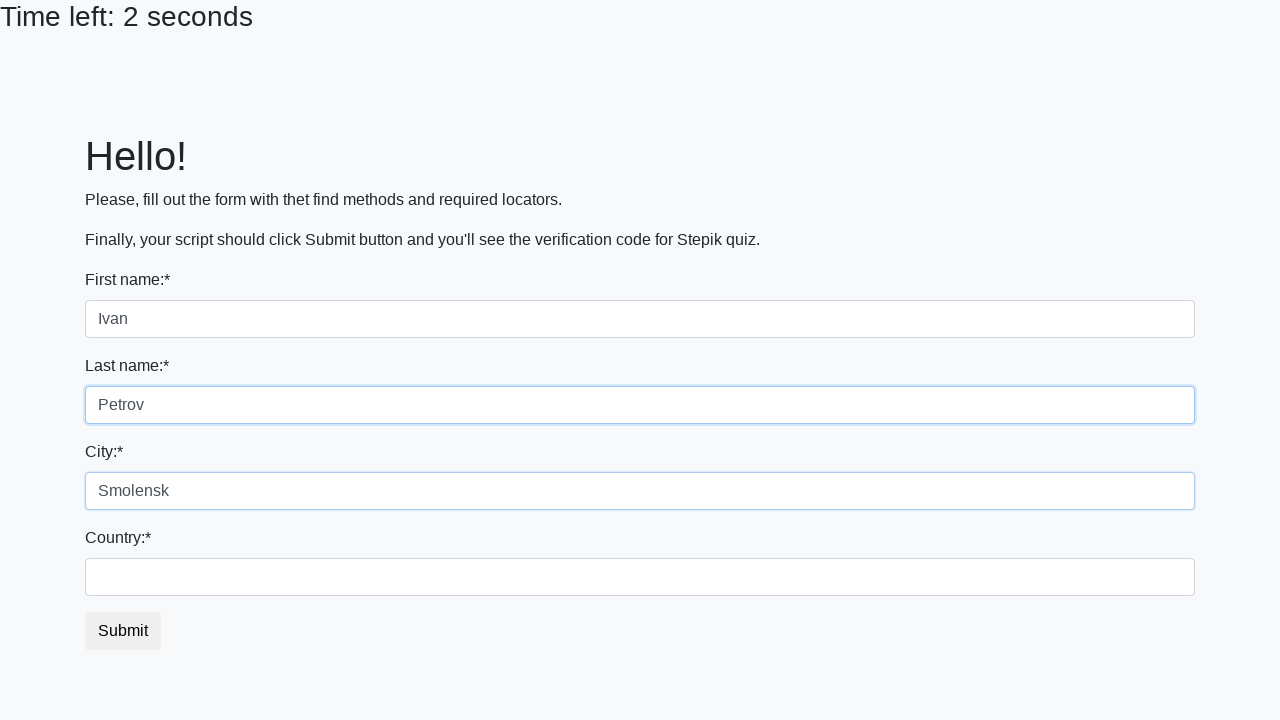

Filled country field with 'Russia' on #country
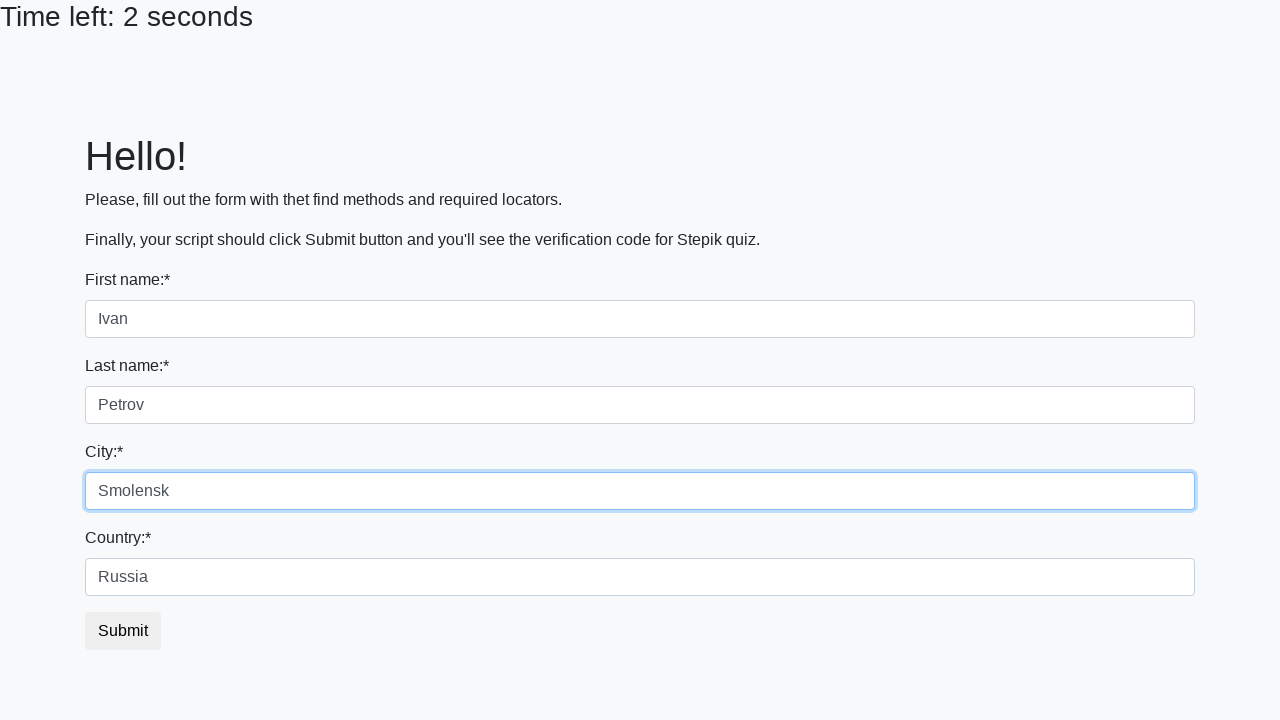

Clicked submit button to submit the form at (123, 631) on button.btn
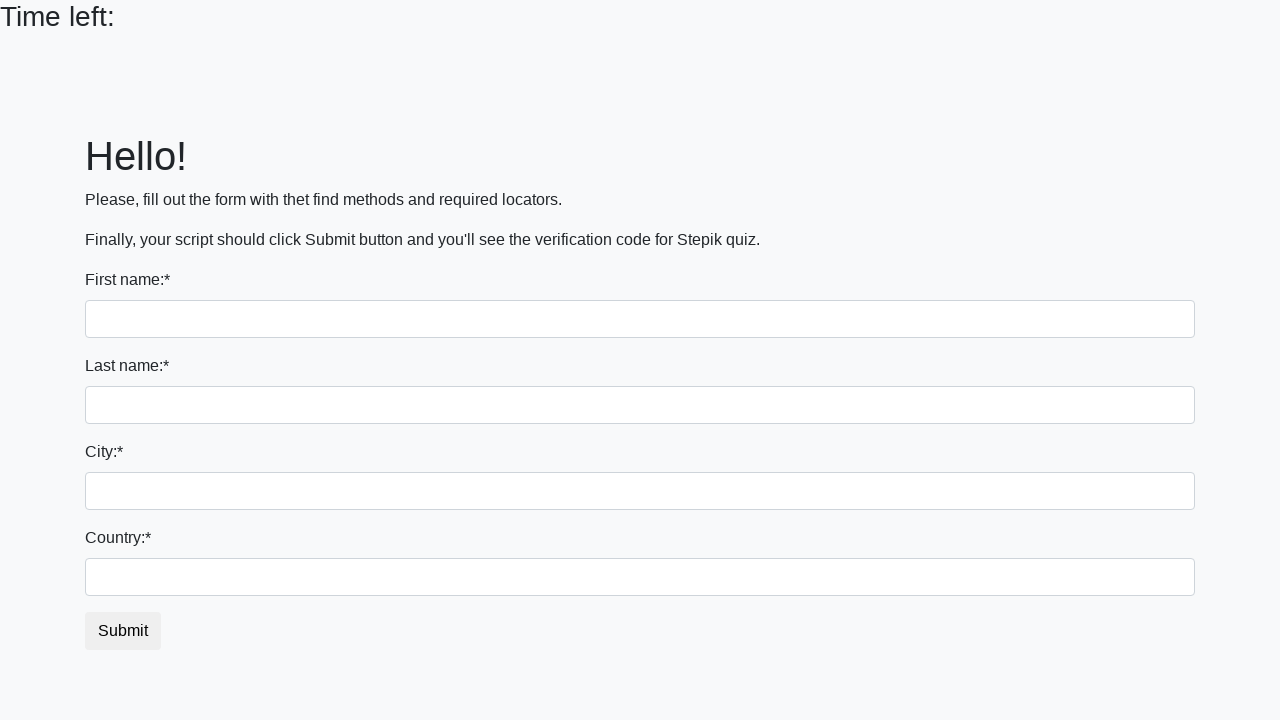

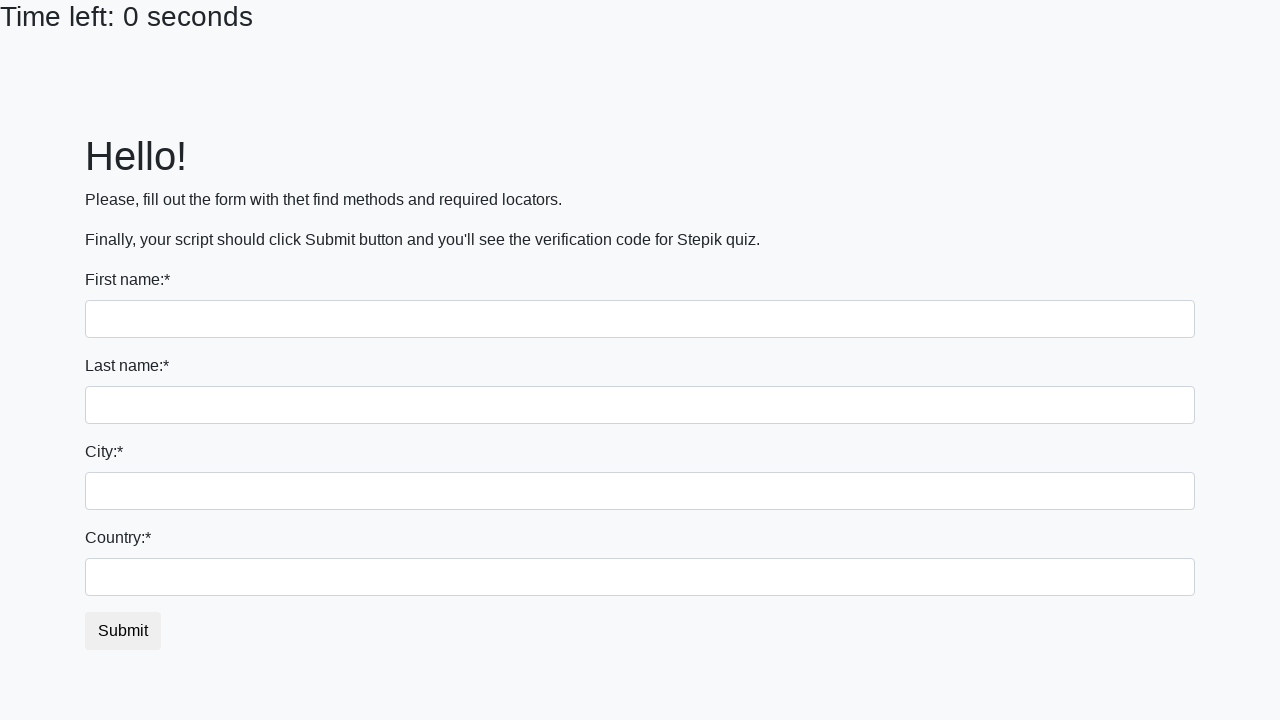